Tests that new todo items are appended to the bottom of the list by creating 3 items and verifying the count

Starting URL: https://demo.playwright.dev/todomvc

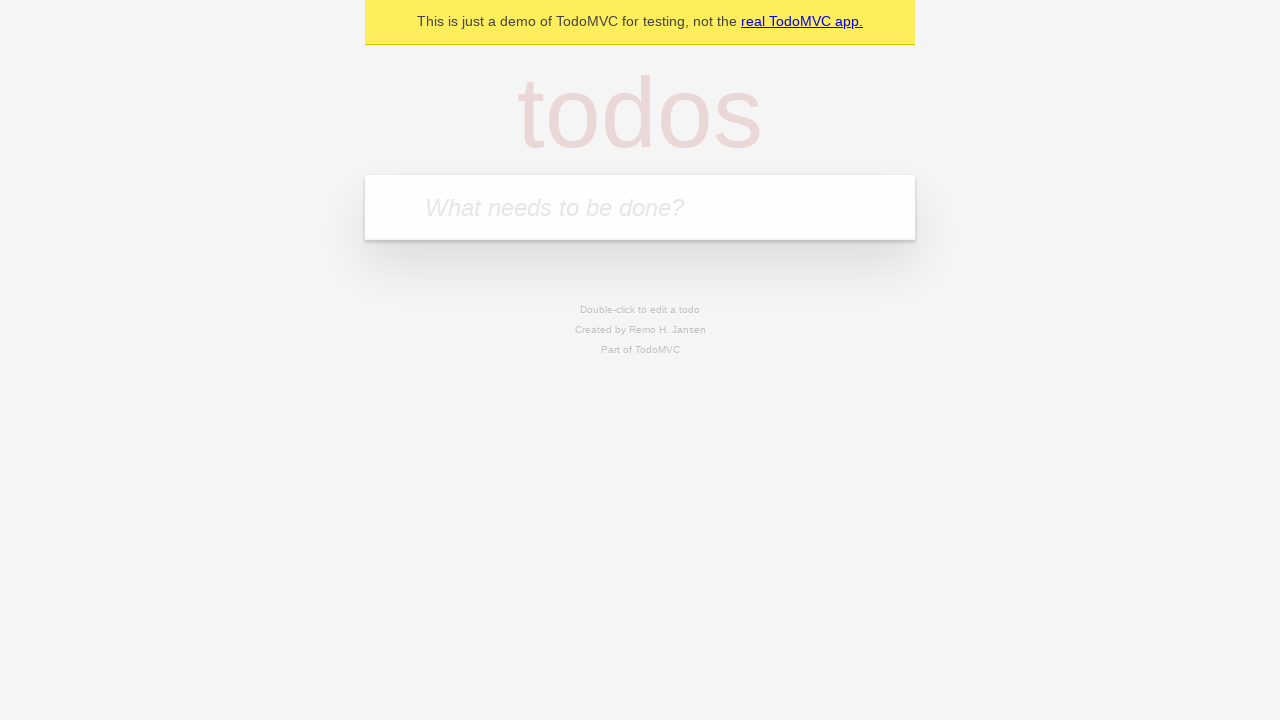

Located the todo input field by placeholder text
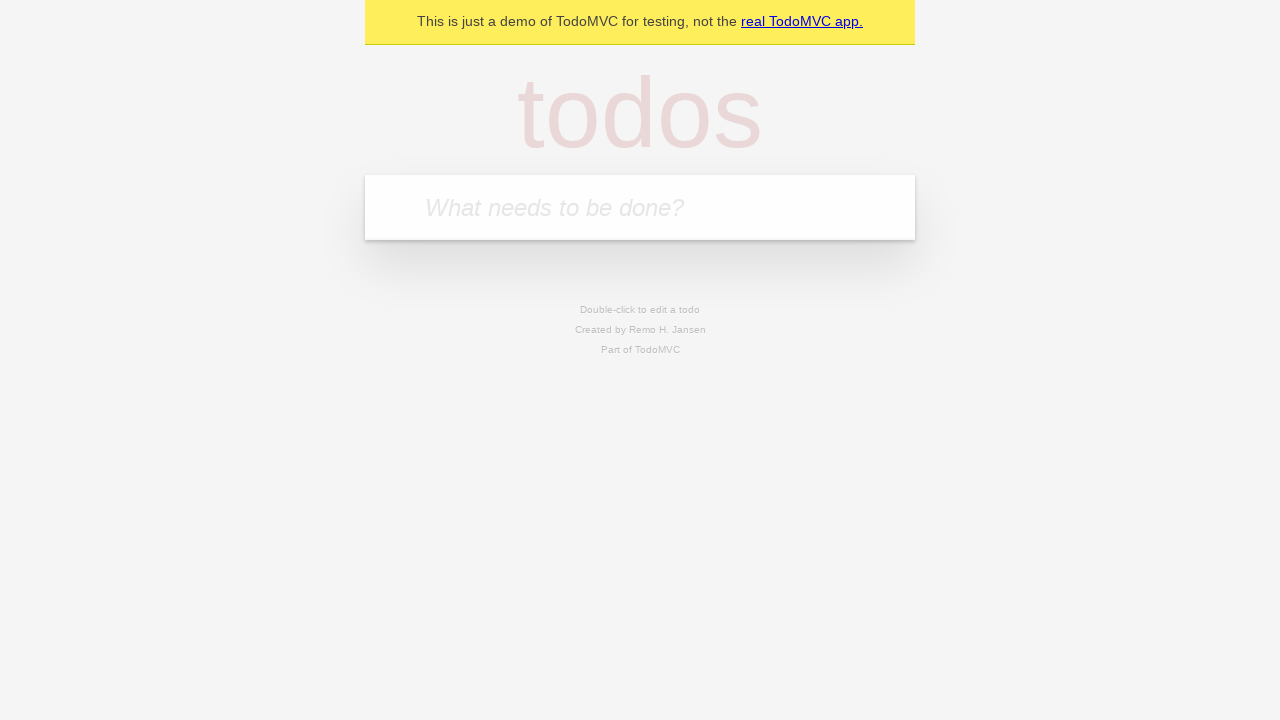

Filled first todo item: 'buy some cheese' on internal:attr=[placeholder="What needs to be done?"i]
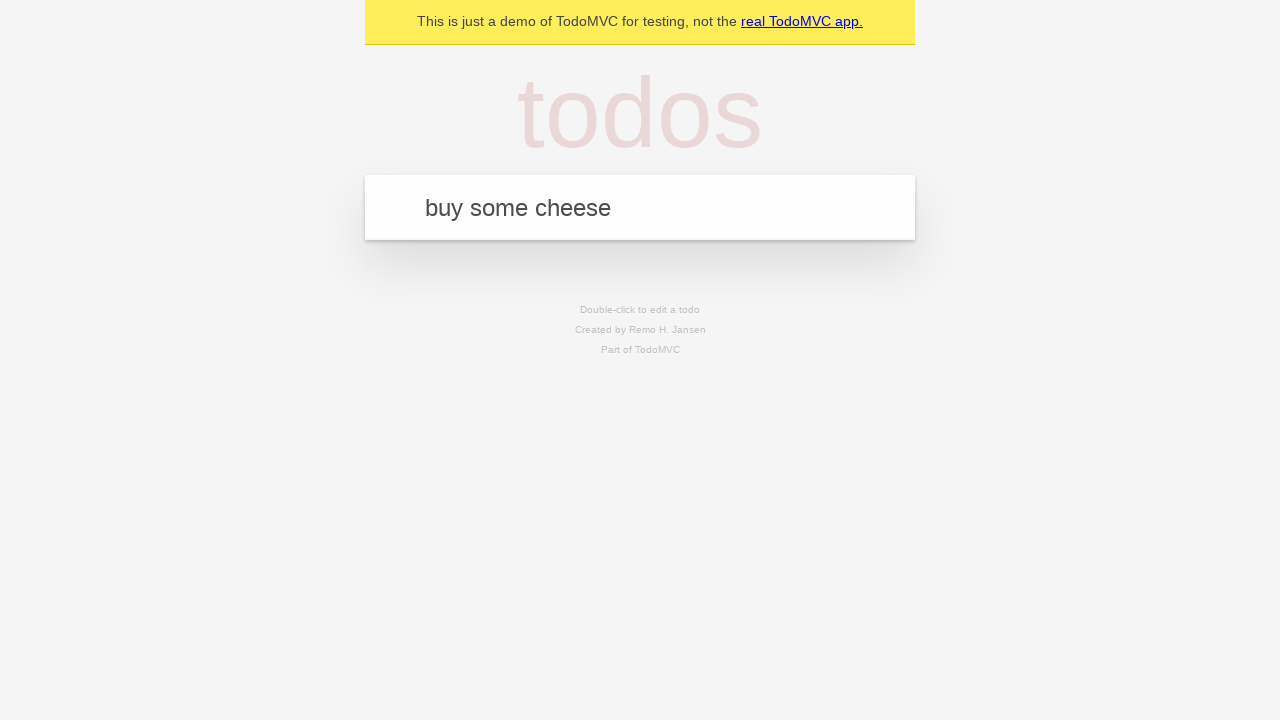

Pressed Enter to add first todo item on internal:attr=[placeholder="What needs to be done?"i]
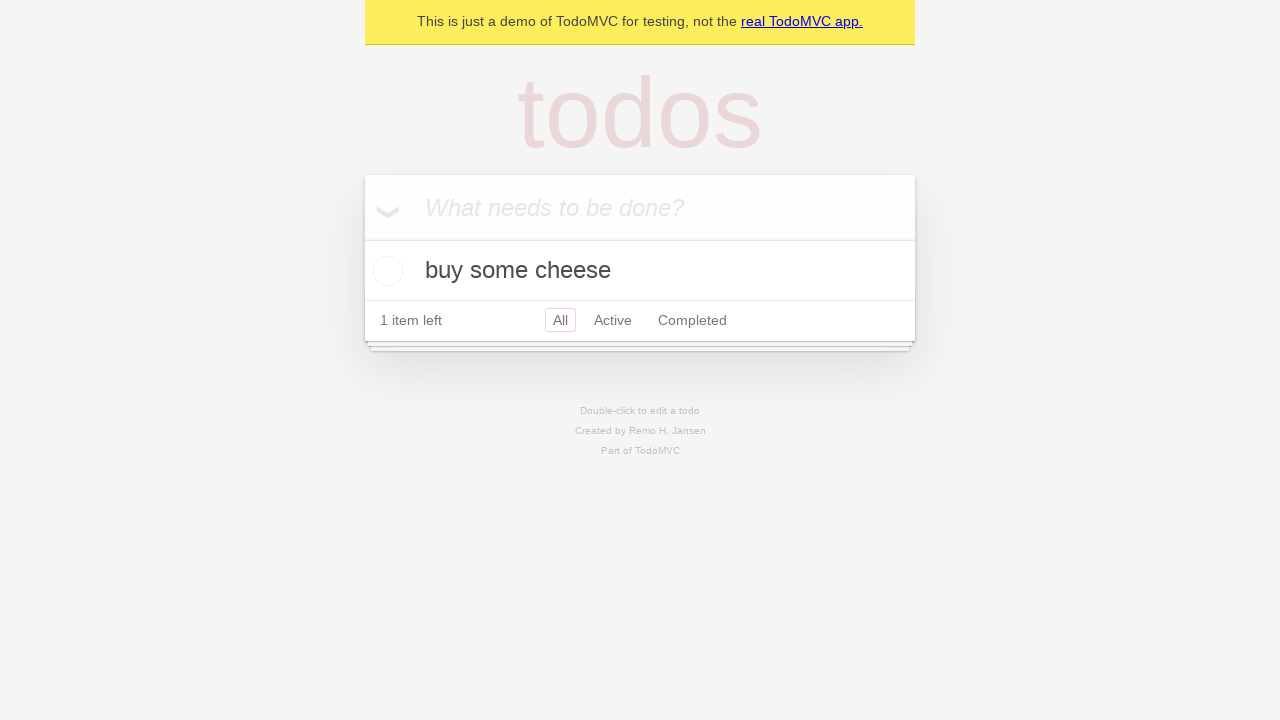

Filled second todo item: 'feed the cat' on internal:attr=[placeholder="What needs to be done?"i]
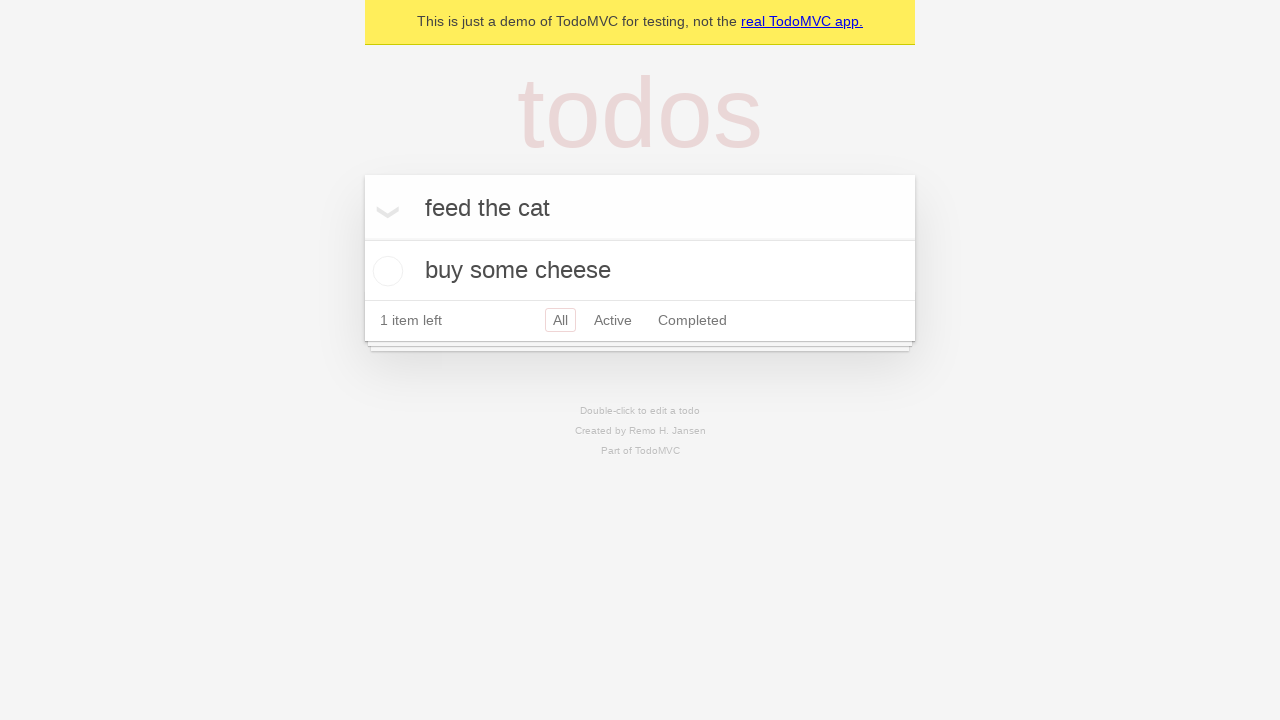

Pressed Enter to add second todo item on internal:attr=[placeholder="What needs to be done?"i]
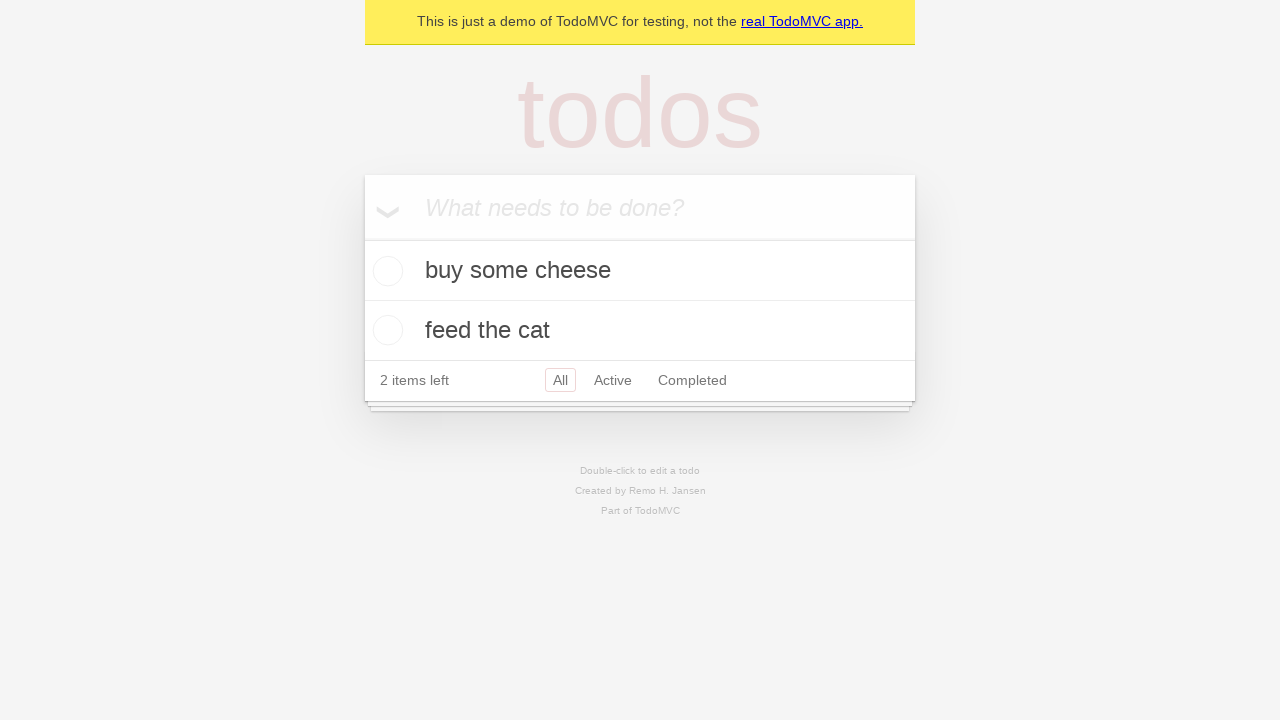

Filled third todo item: 'book a doctors appointment' on internal:attr=[placeholder="What needs to be done?"i]
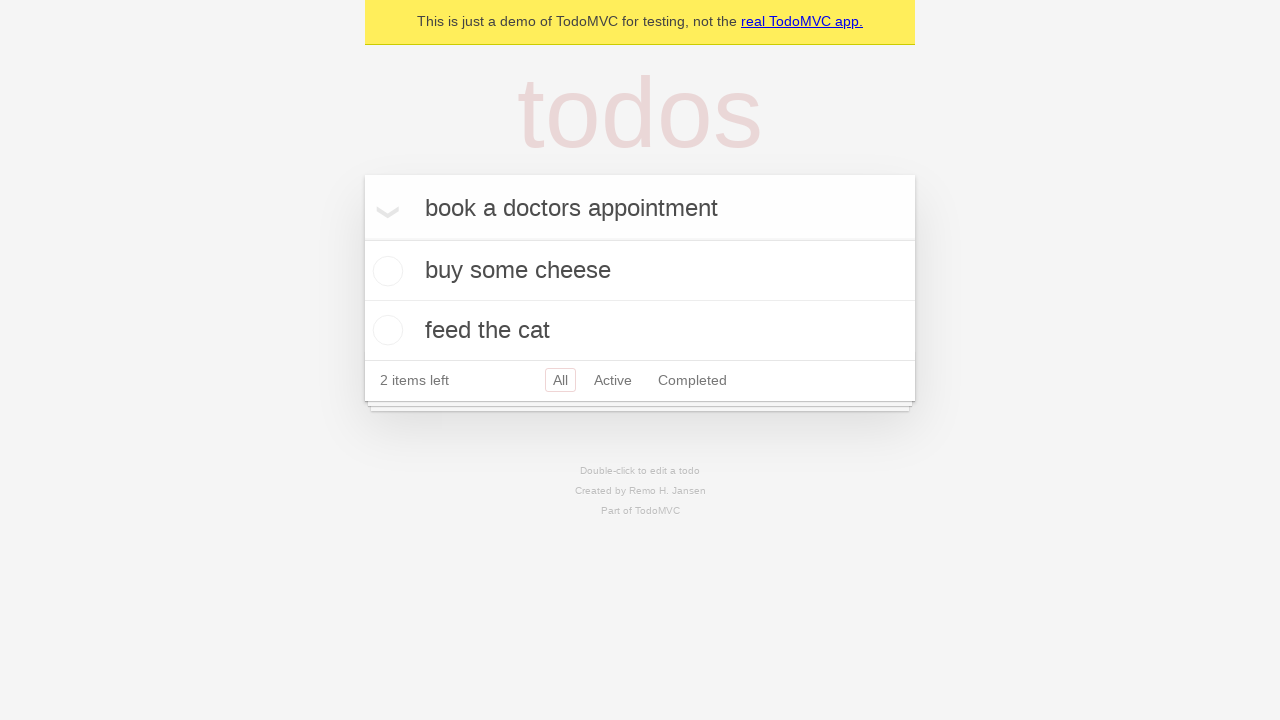

Pressed Enter to add third todo item on internal:attr=[placeholder="What needs to be done?"i]
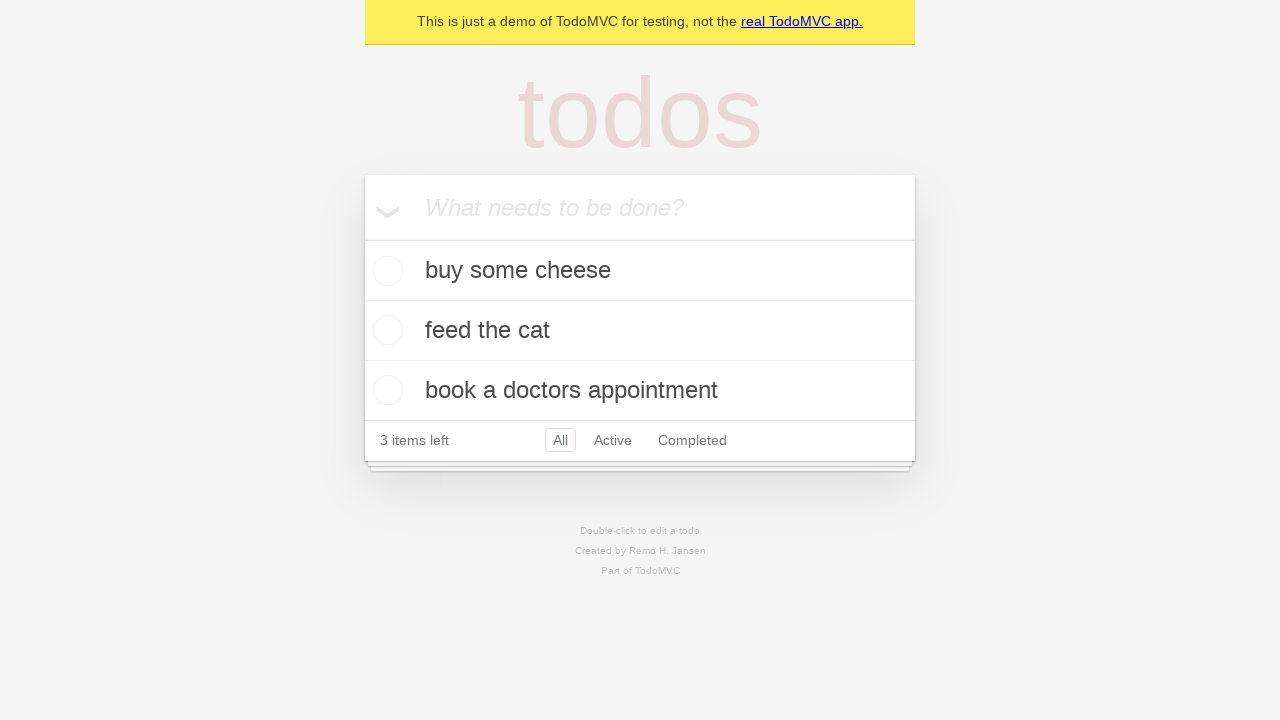

Waited for todo count indicator to appear
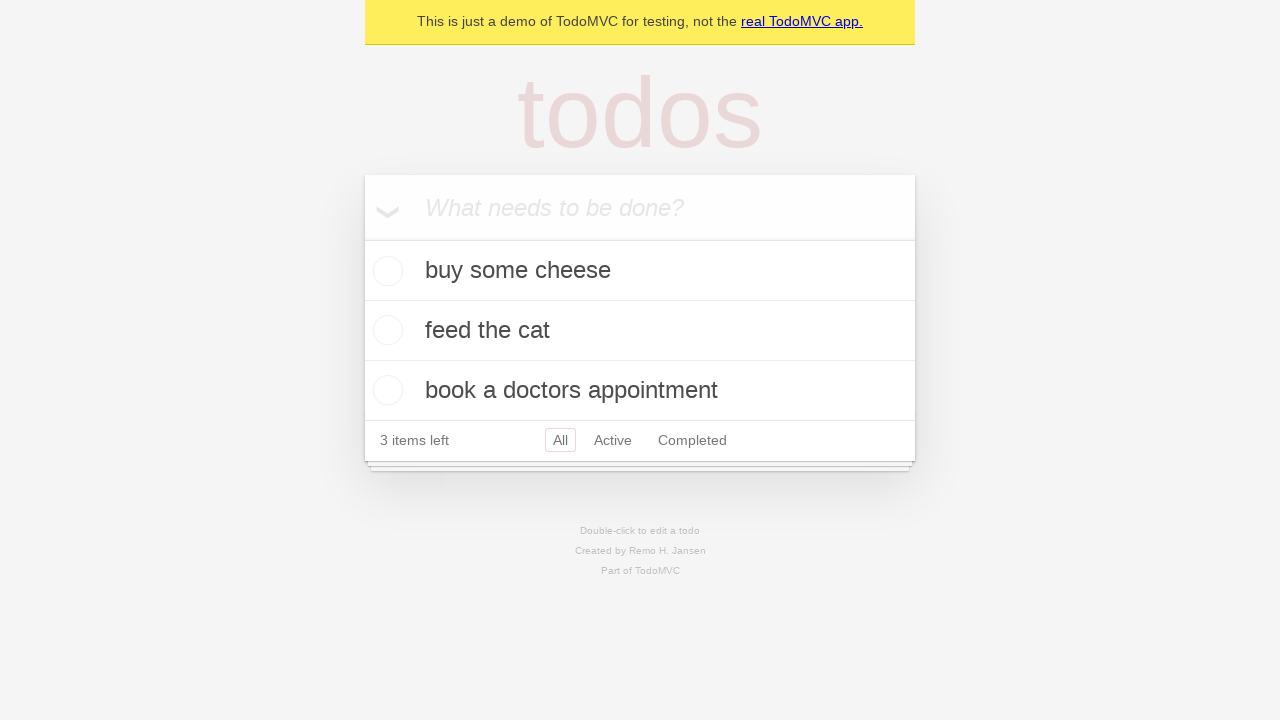

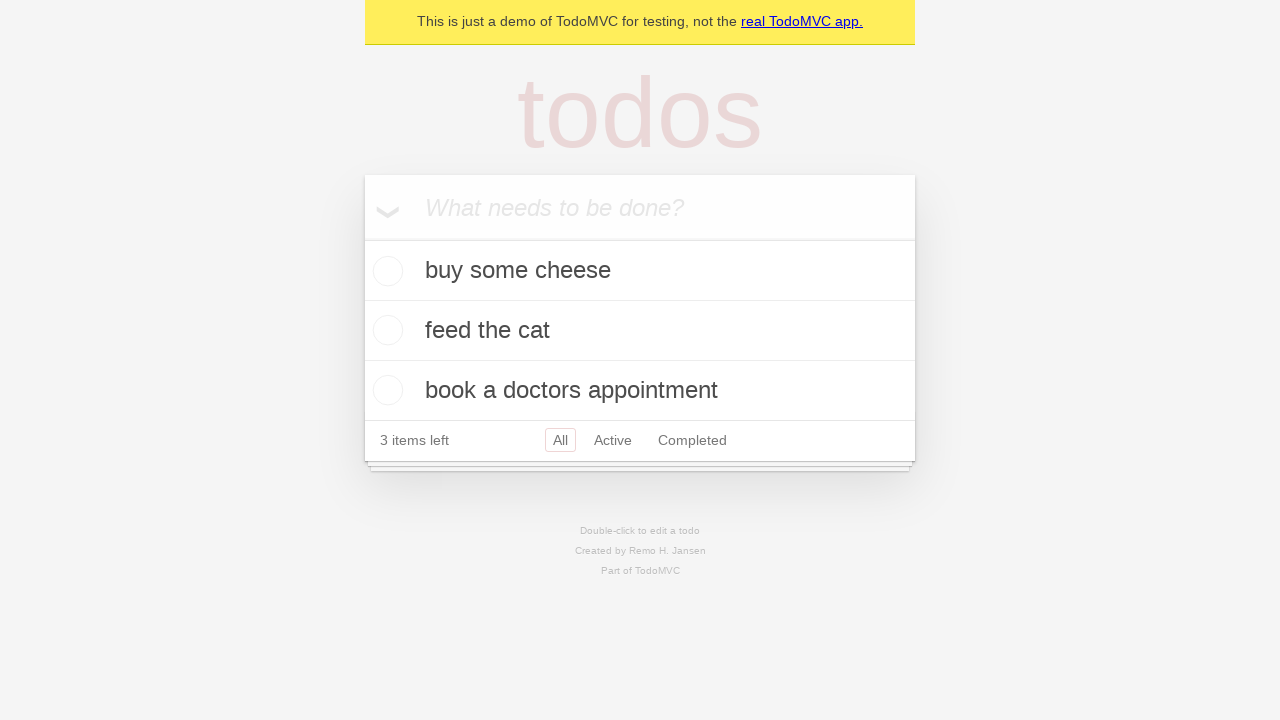